Tests a simple form by filling in first name, last name, city, and country fields, then submitting the form by clicking the submit button.

Starting URL: https://suninjuly.github.io/simple_form_find_task.html

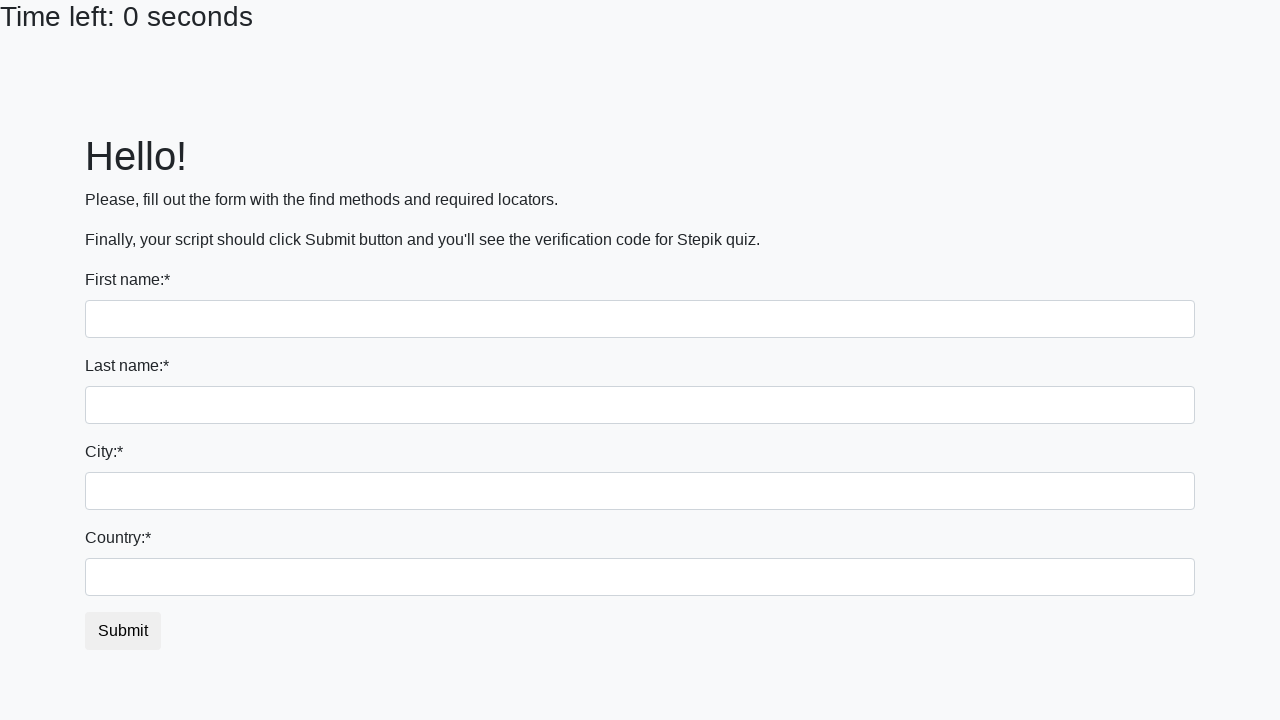

Filled first name field with 'Lol' on input[name='first_name']
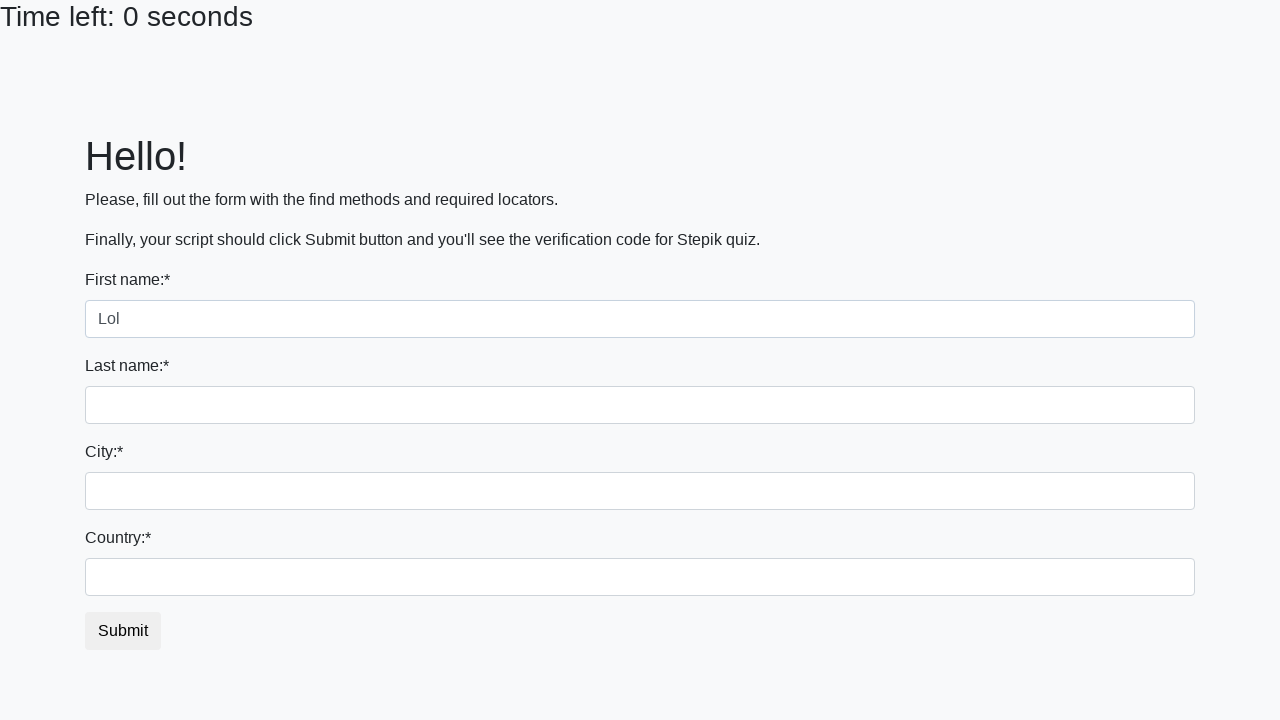

Filled last name field with 'kek' on input[name='last_name']
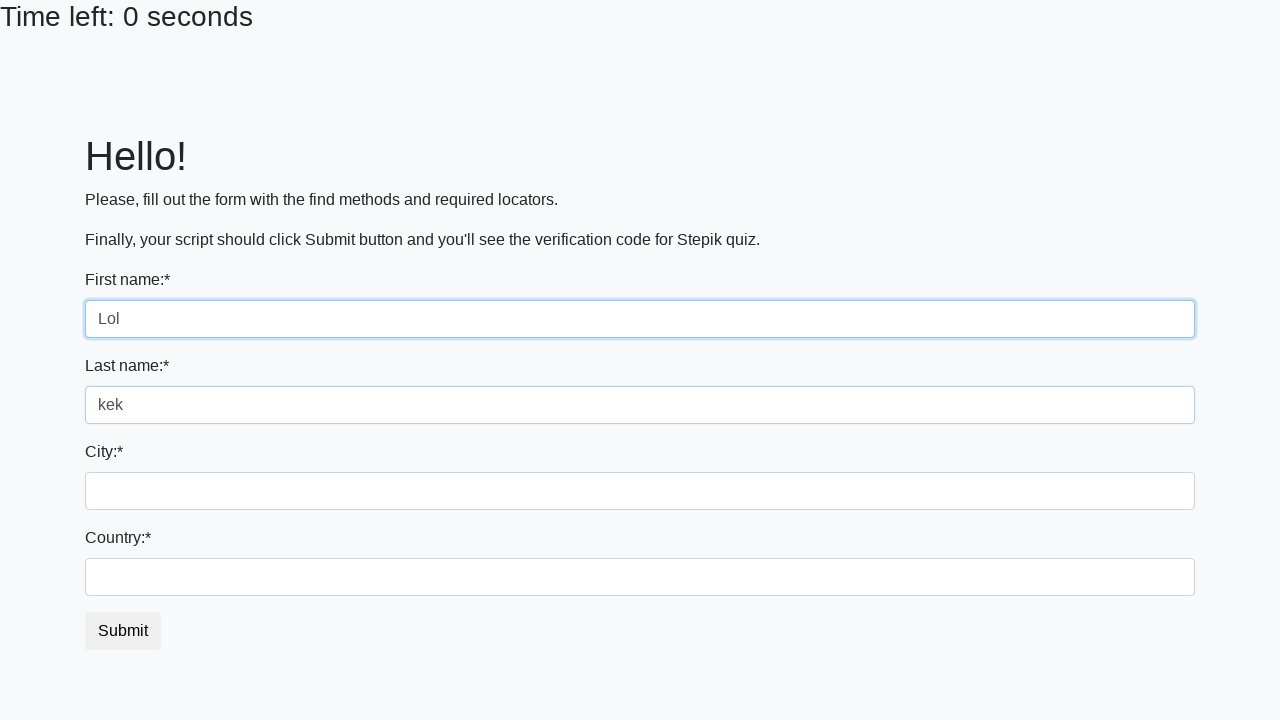

Filled city field with 'chebyrek' on .city
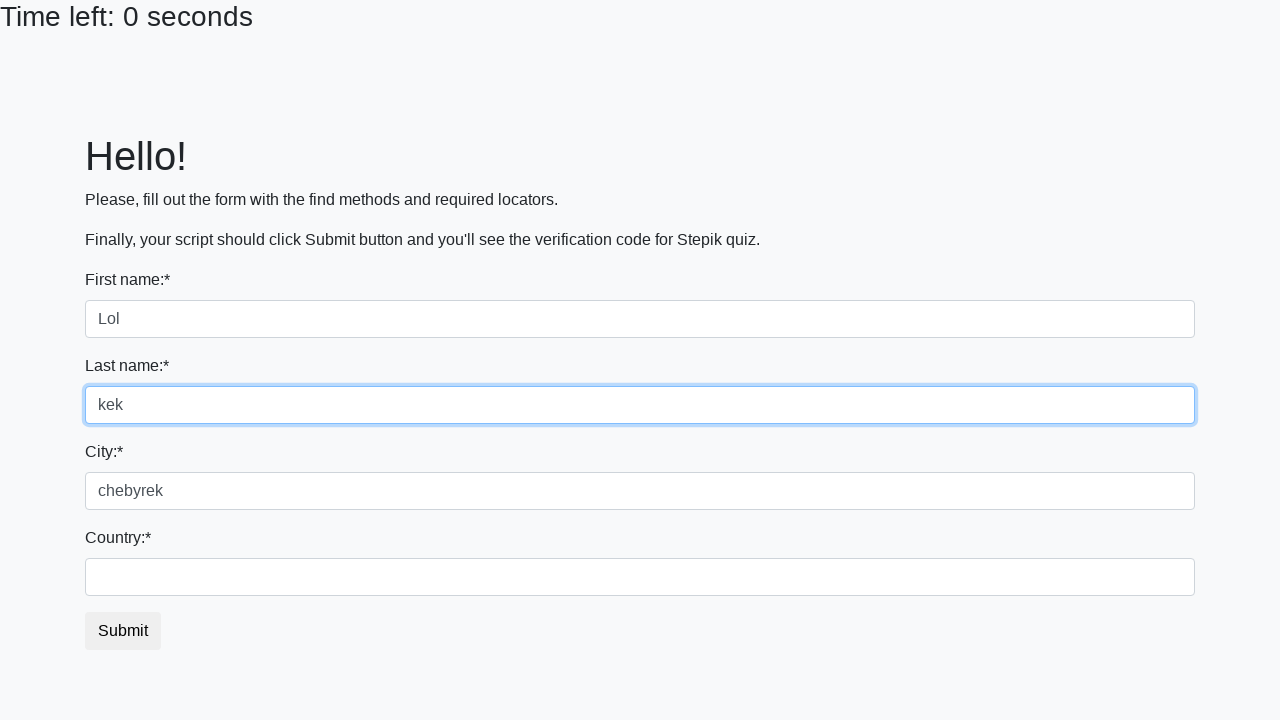

Filled country field with 'pistolet' on #country
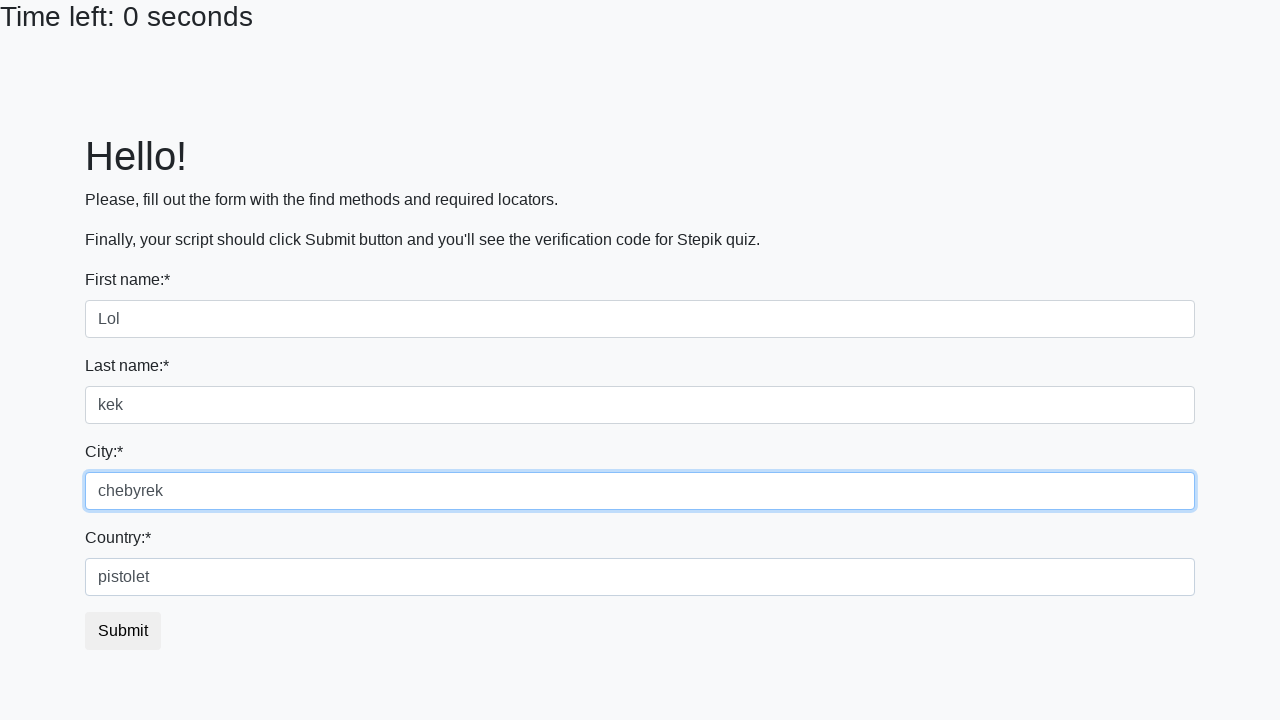

Clicked submit button to submit the form at (123, 631) on button.btn
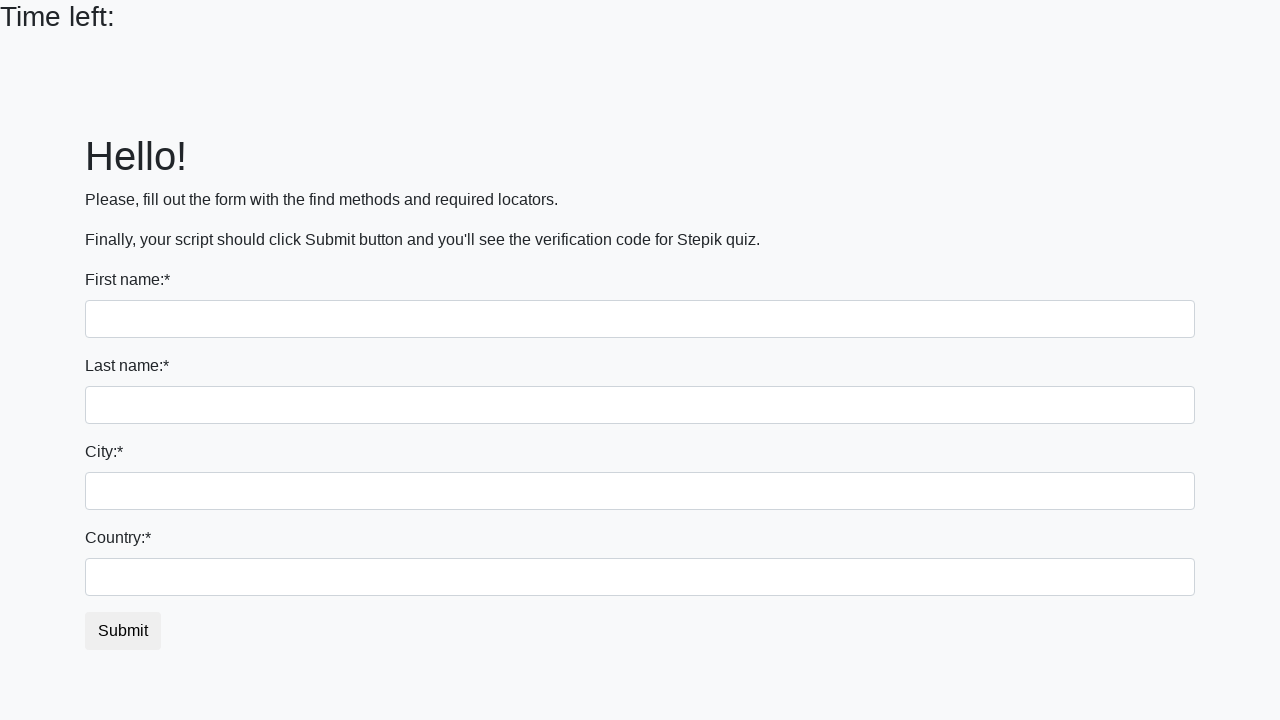

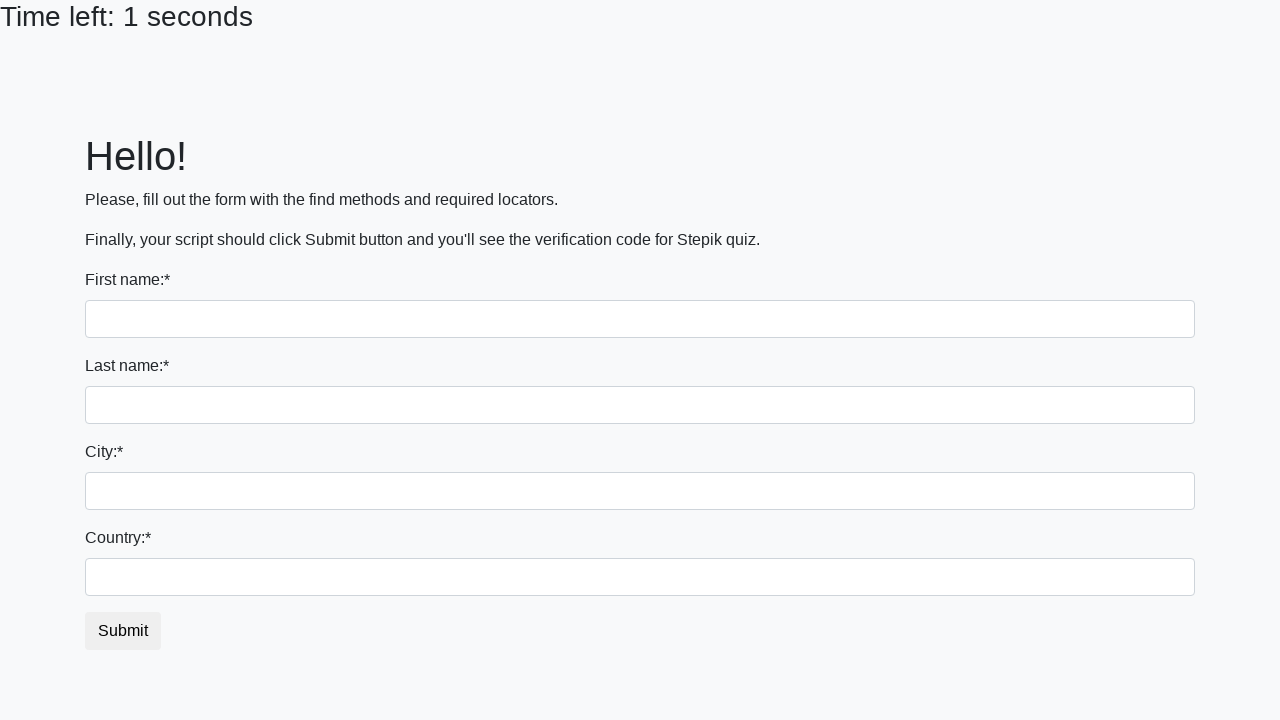